Tests right-click context menu functionality, handles JavaScript alert, and navigates to a new window to verify content

Starting URL: https://the-internet.herokuapp.com/context_menu

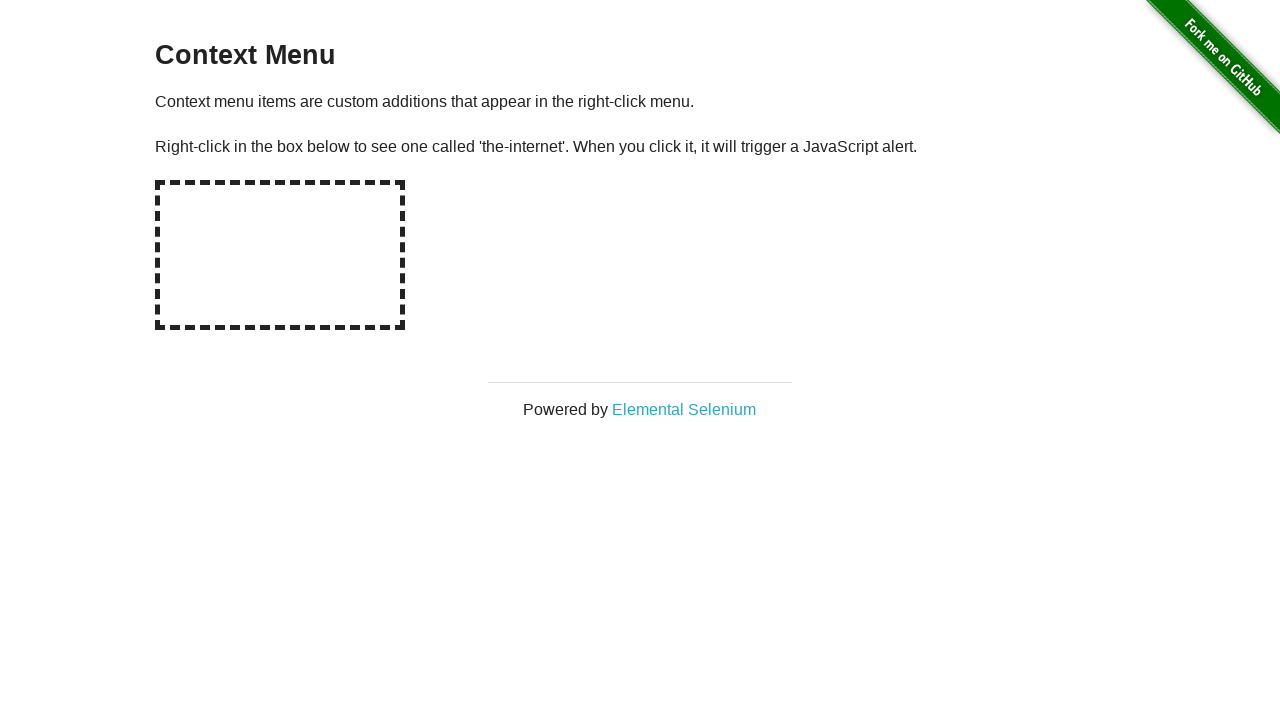

Right-clicked on hot-spot area to open context menu at (280, 255) on #hot-spot
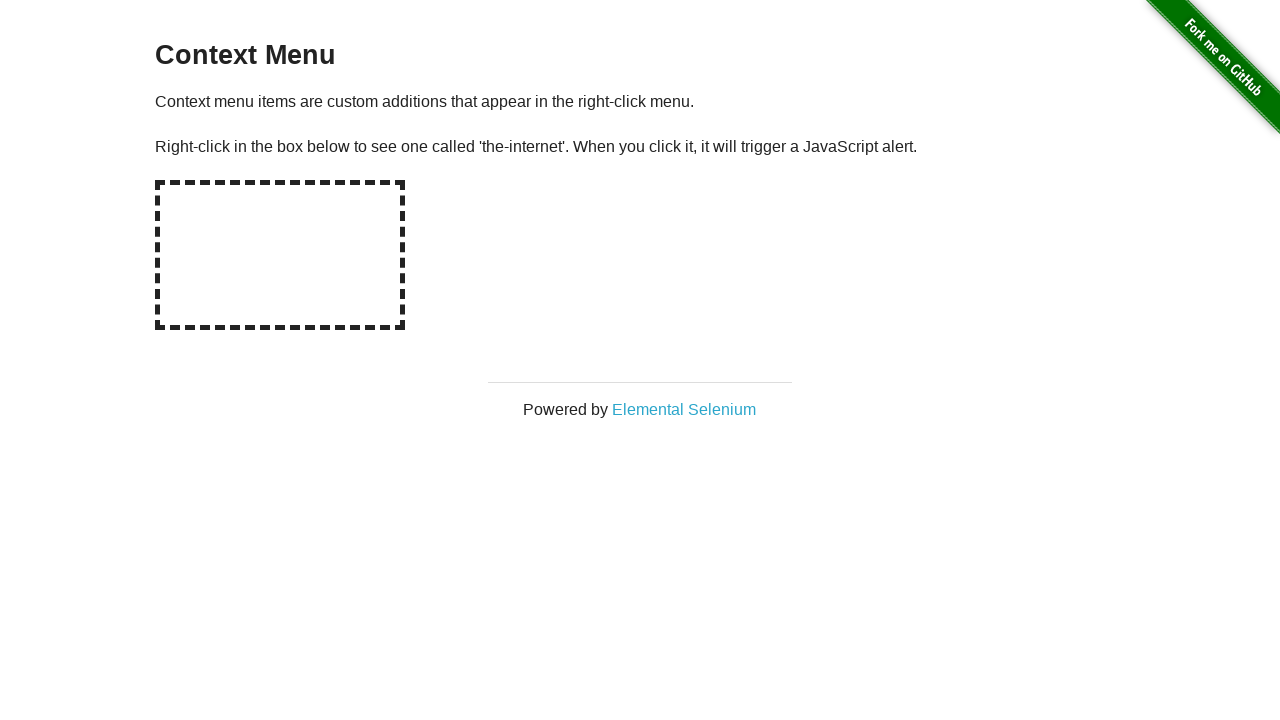

Set up dialog handler to accept JavaScript alerts
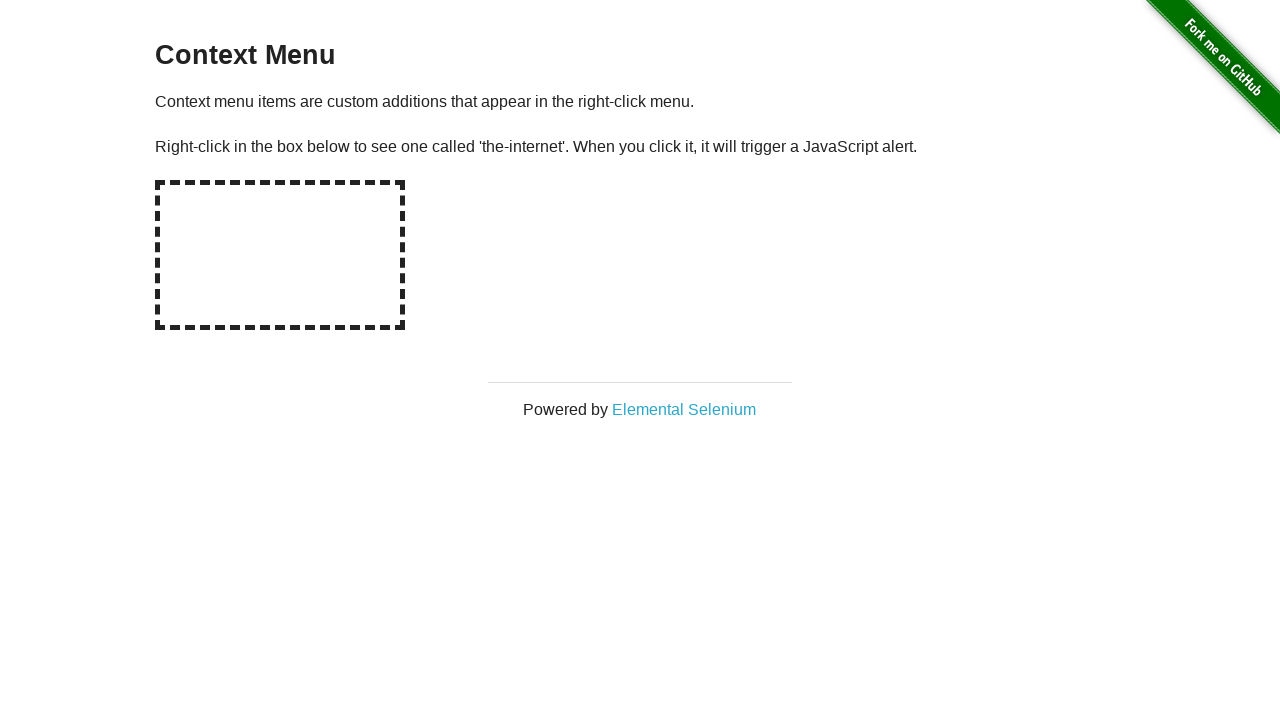

Clicked on 'Elemental Selenium' link to open new window at (684, 409) on text=Elemental Selenium
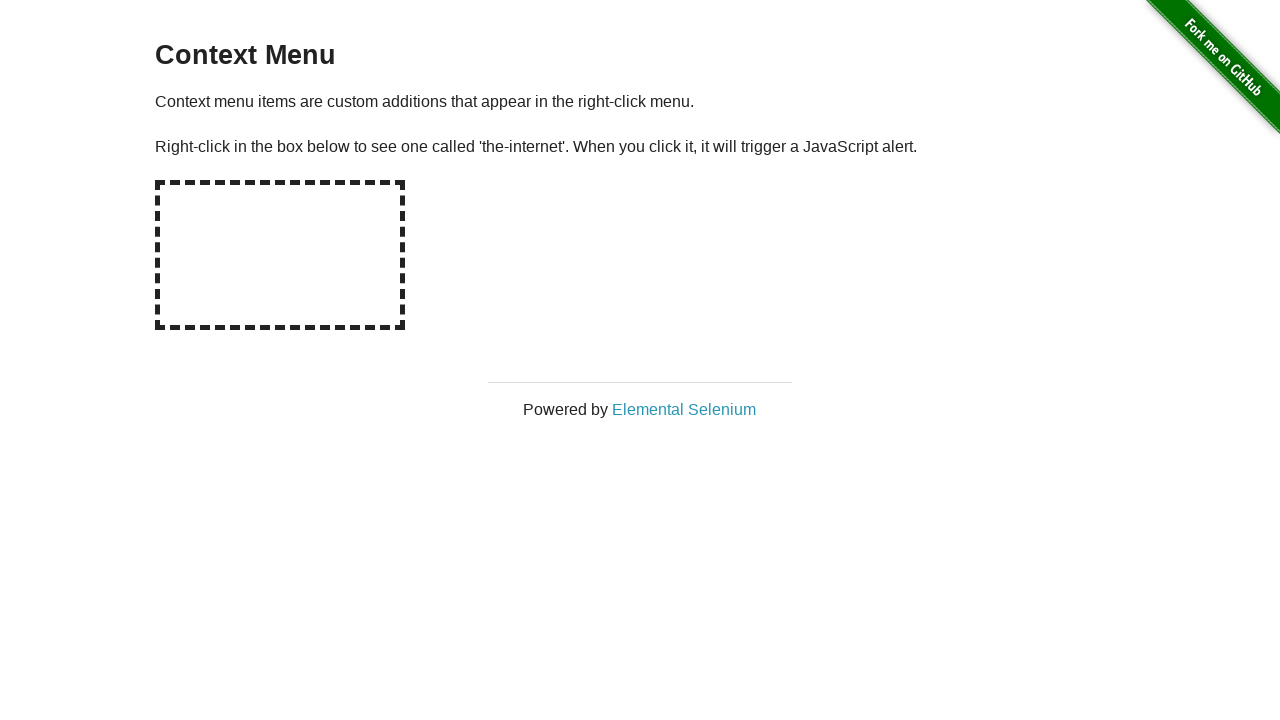

New page loaded completely
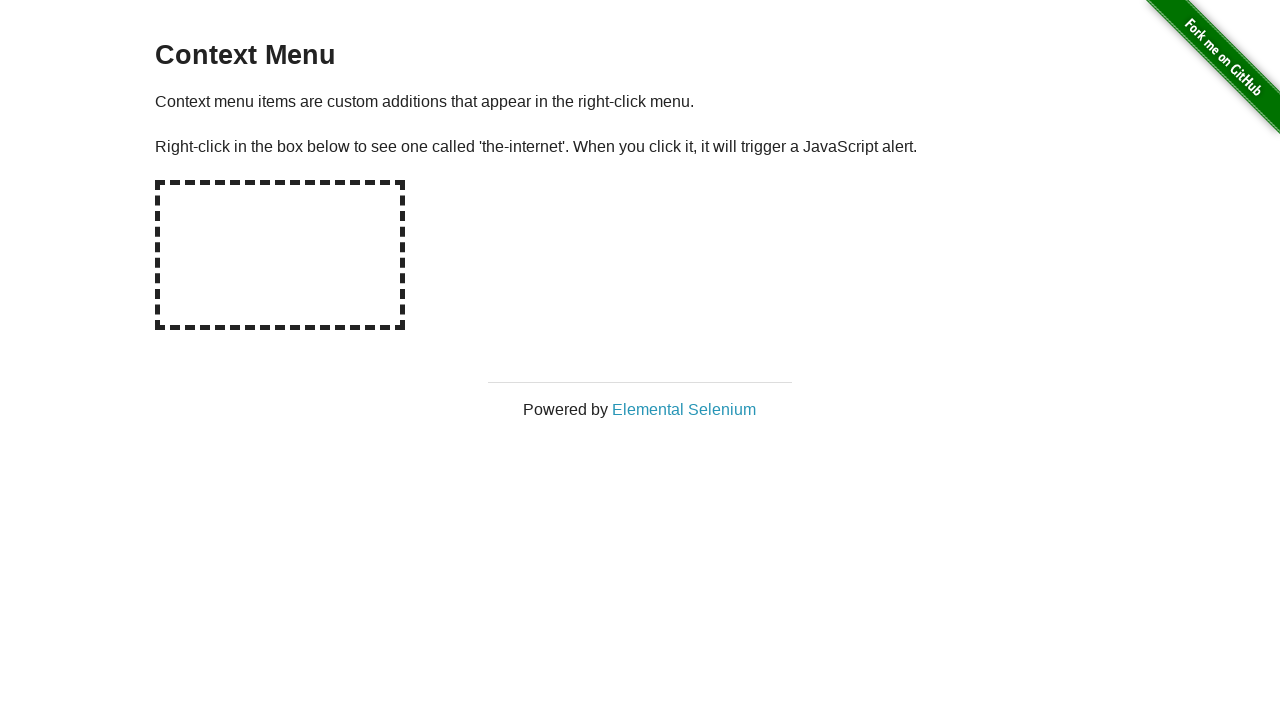

Verified h1 text content is 'Elemental Selenium'
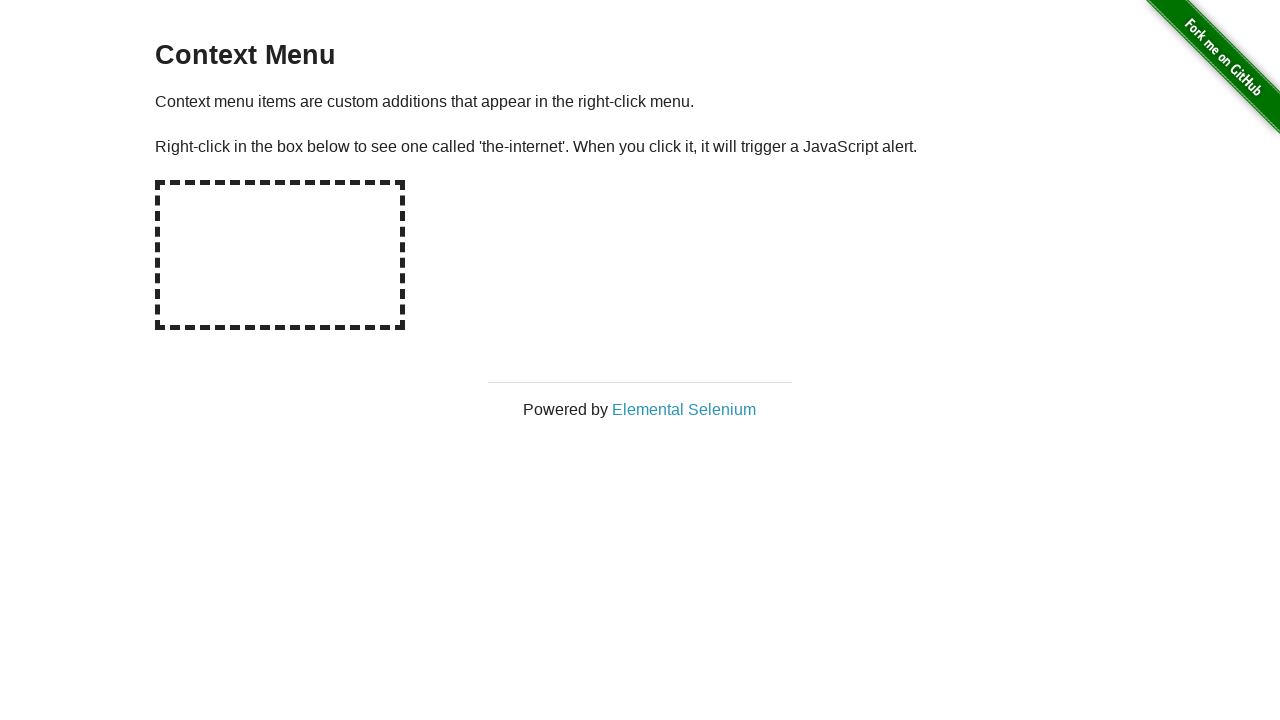

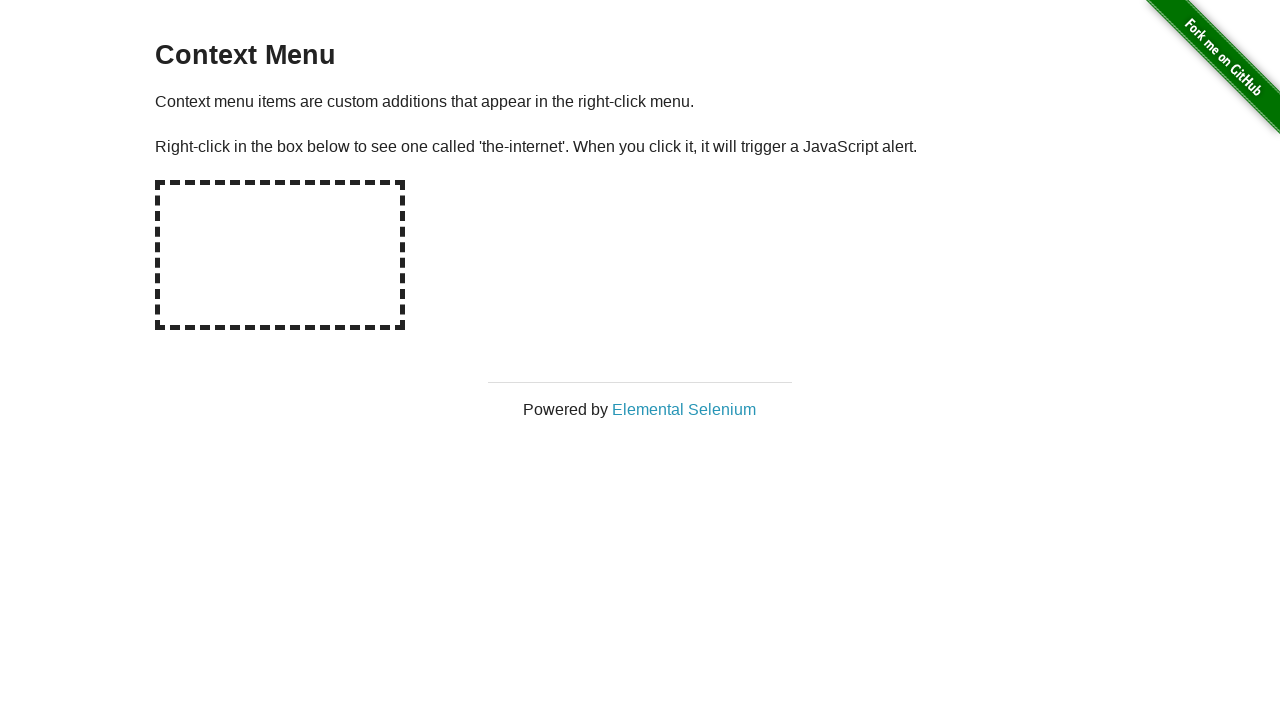